Tests retrieving the placeholder attribute value from an input field

Starting URL: https://demoqa.com/text-box

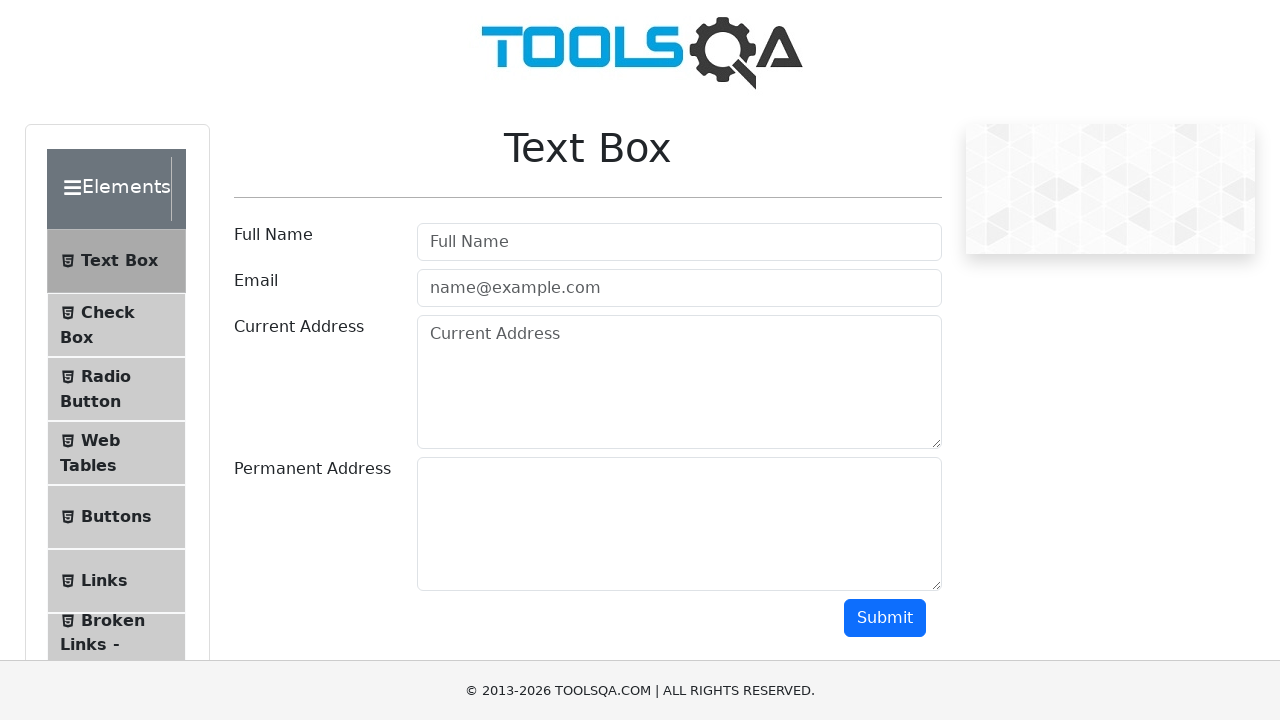

Navigated to https://demoqa.com/text-box
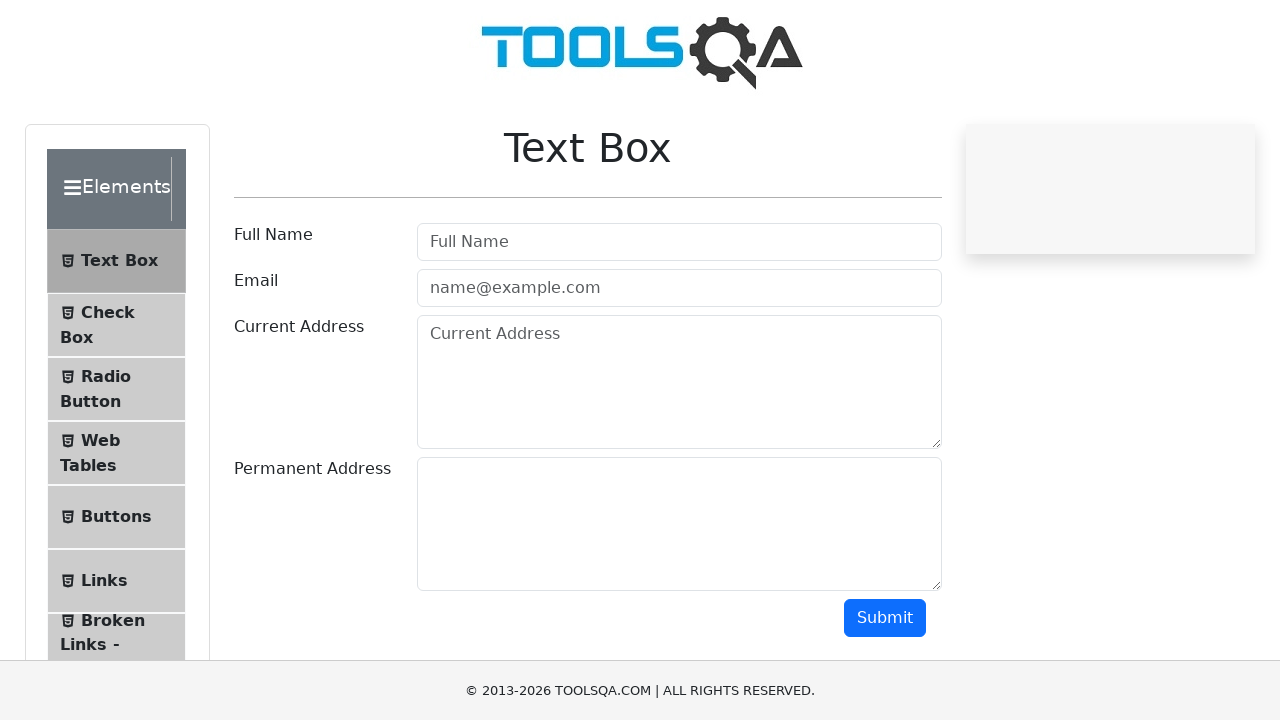

Retrieved placeholder attribute value from username field
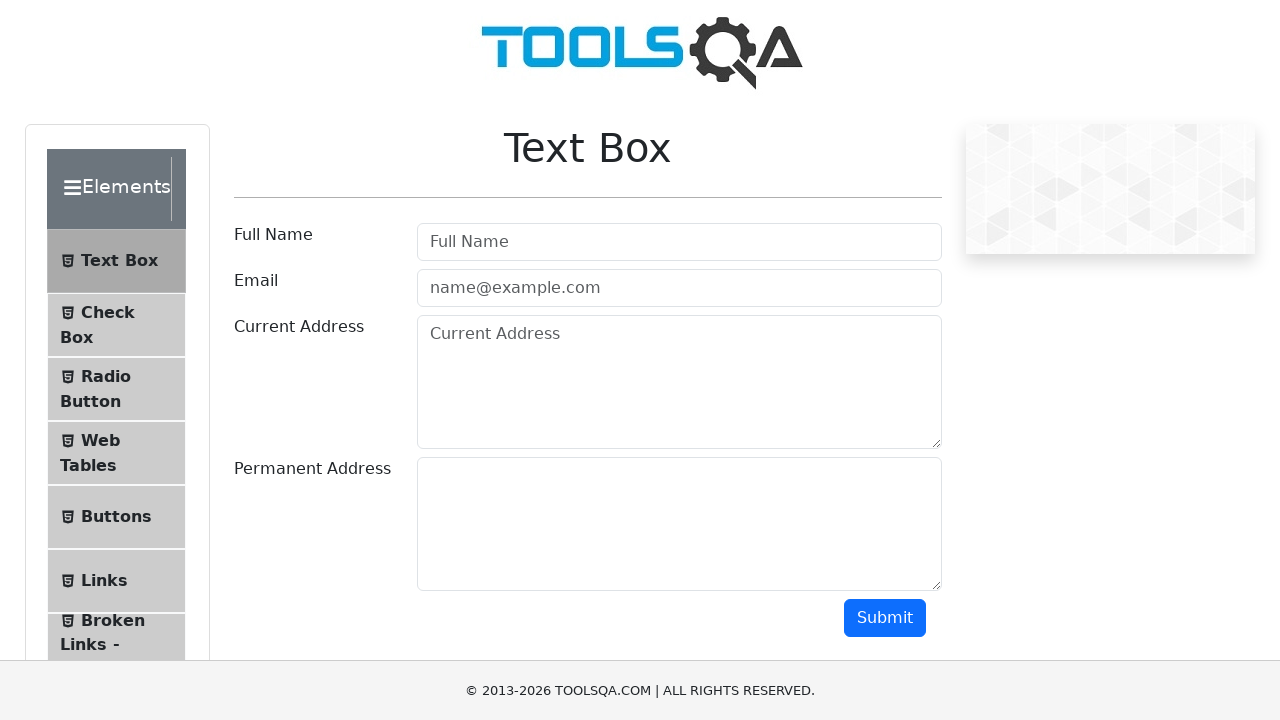

Printed placeholder attribute value: Full Name
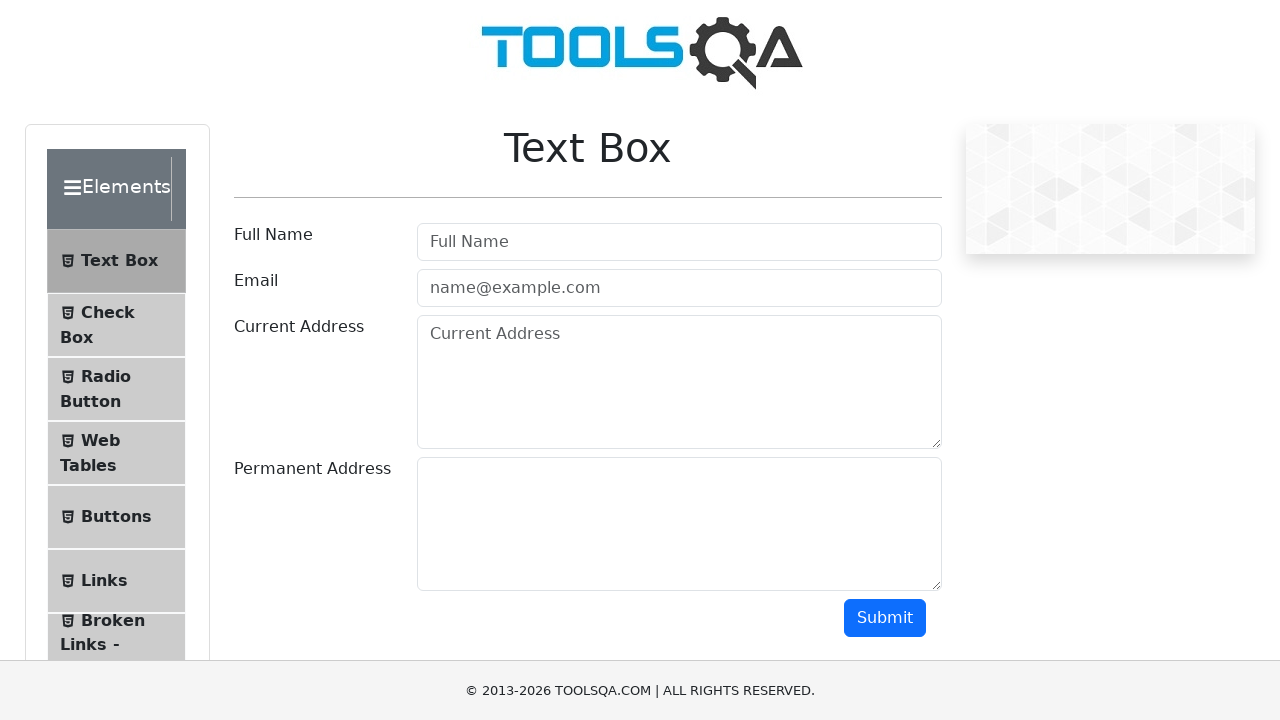

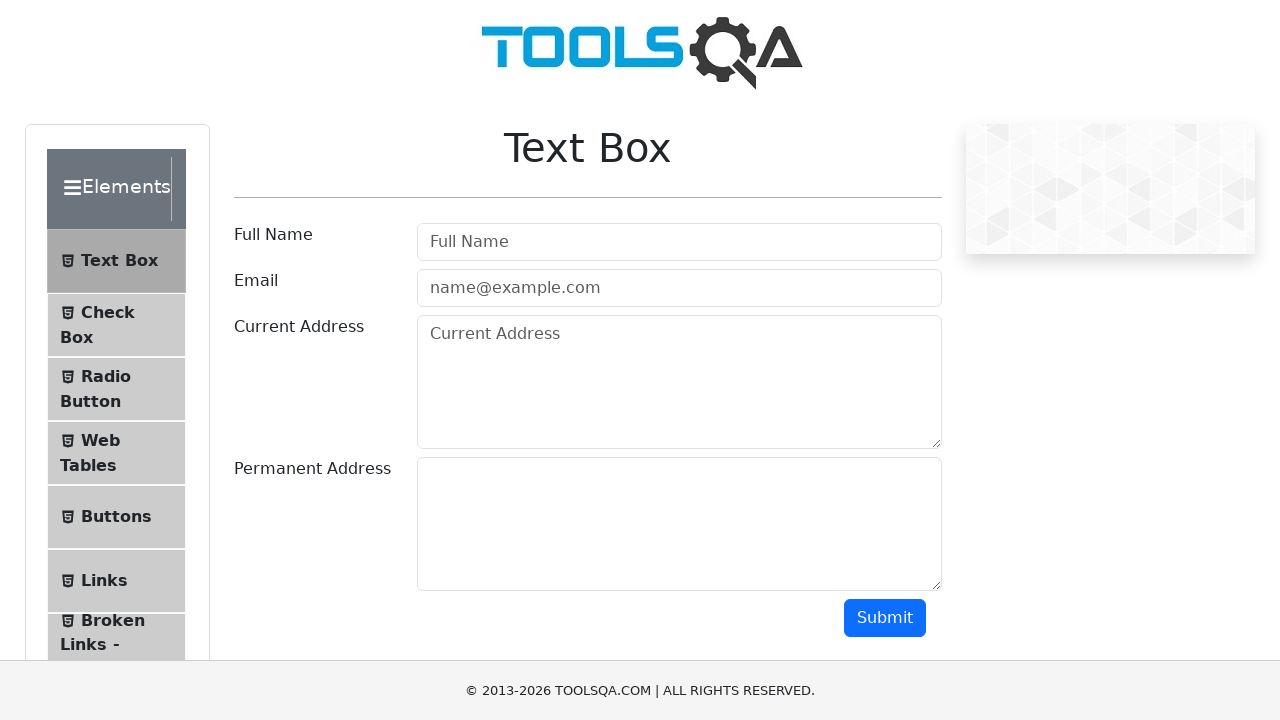